Tests scrolling functionality by scrolling a table into view, hovering over it, and using mouse wheel to scroll within it

Starting URL: https://rahulshettyacademy.com/AutomationPractice/

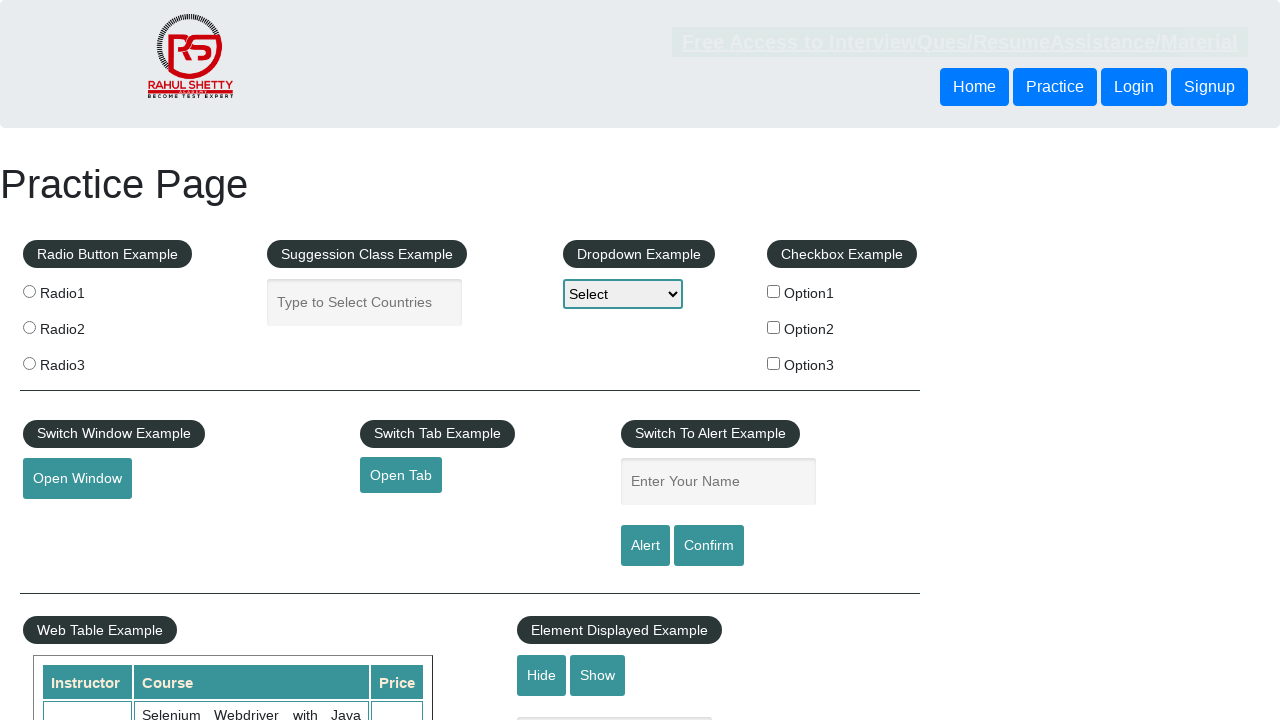

Located and scrolled table with class 'tableFixHead' into view
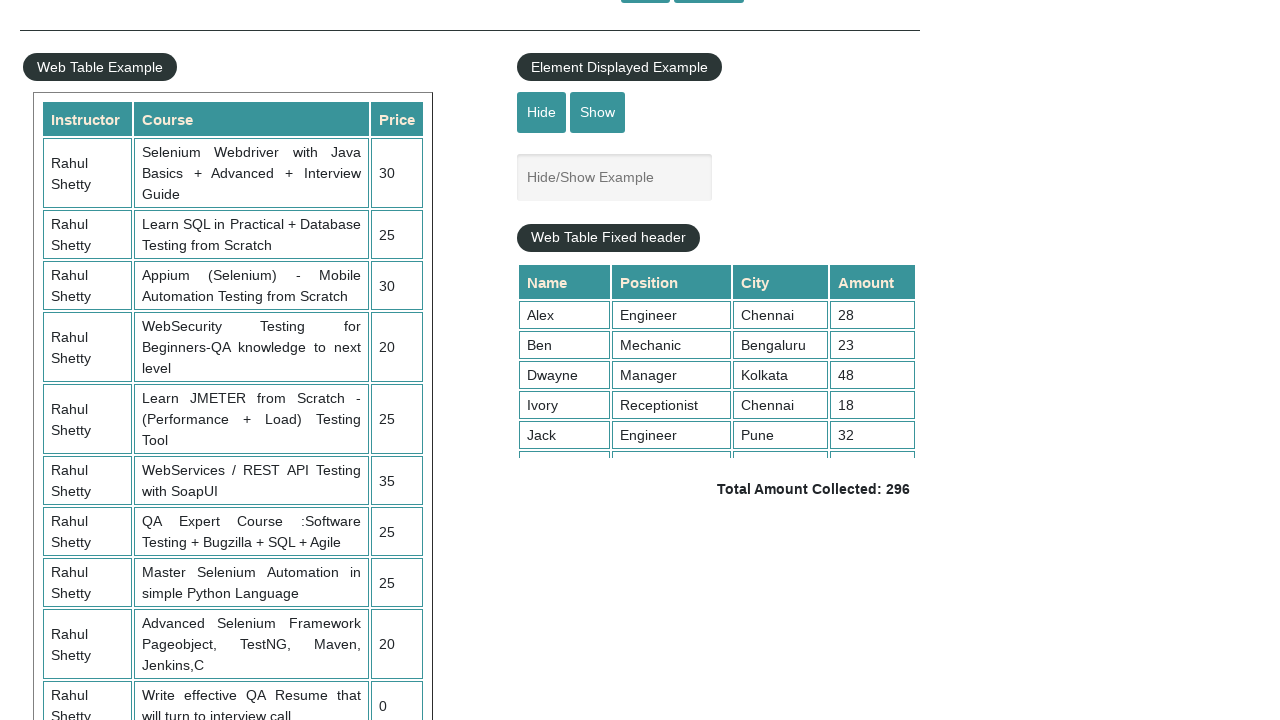

Hovered over the table element at (717, 360) on .tableFixHead
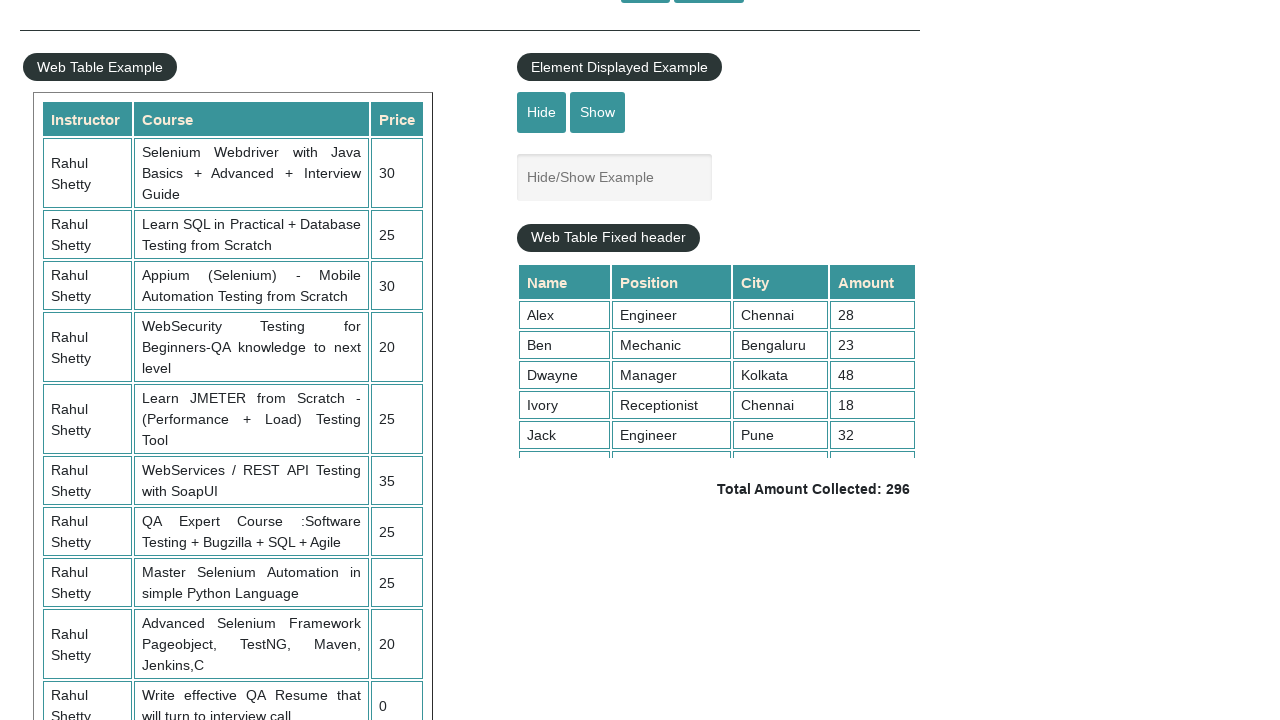

Scrolled within the table using mouse wheel (50 pixels down)
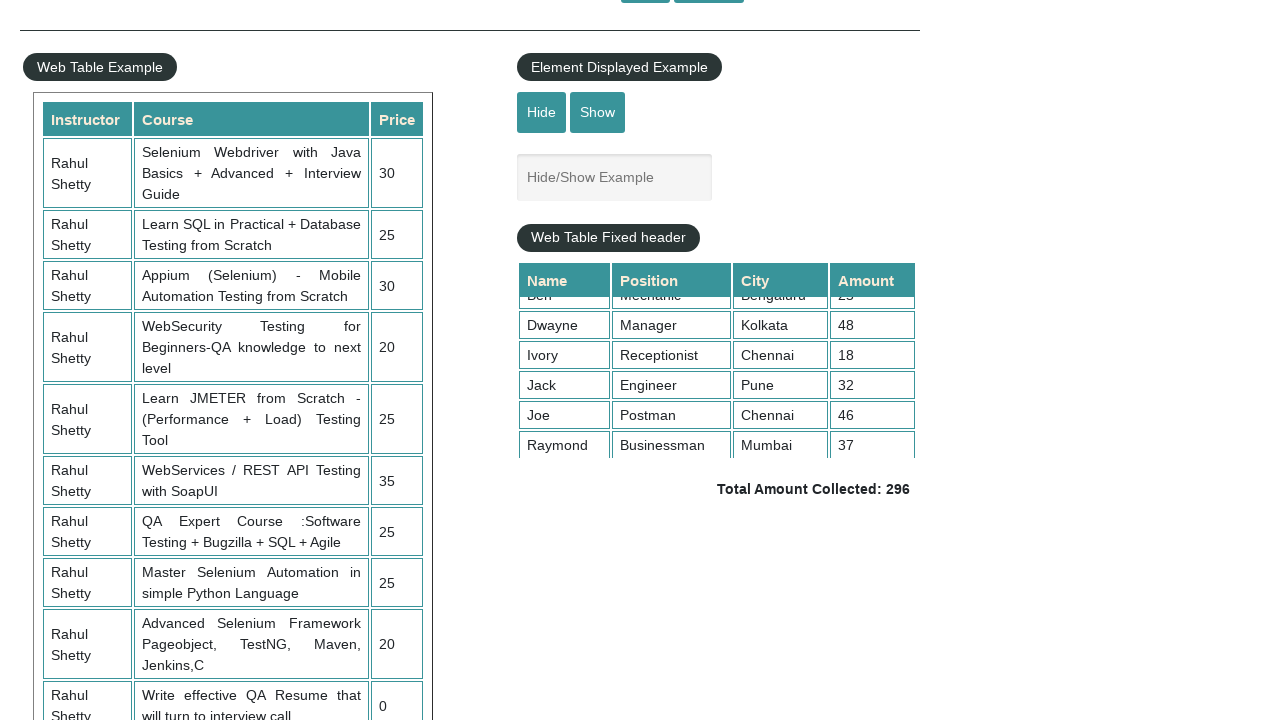

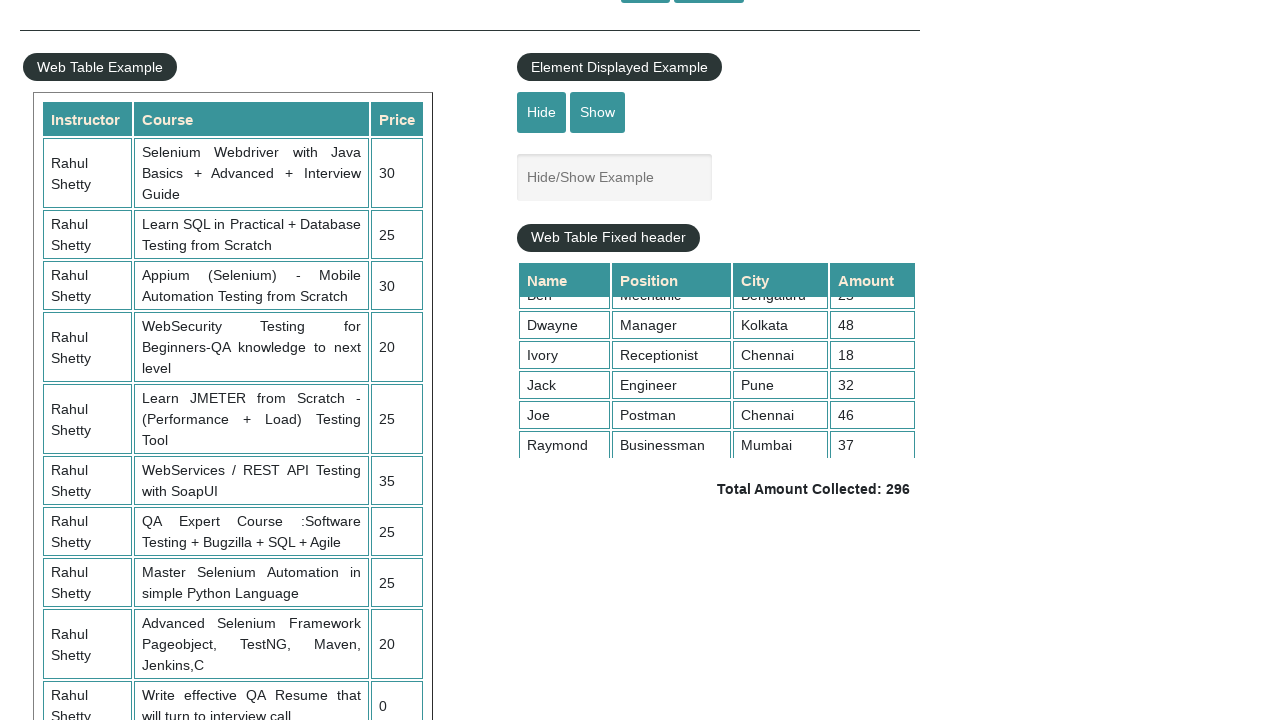